Tests nested frames navigation by clicking on "Nested Frames" link, switching between frames, and verifying content within the nested frame structure.

Starting URL: https://the-internet.herokuapp.com/

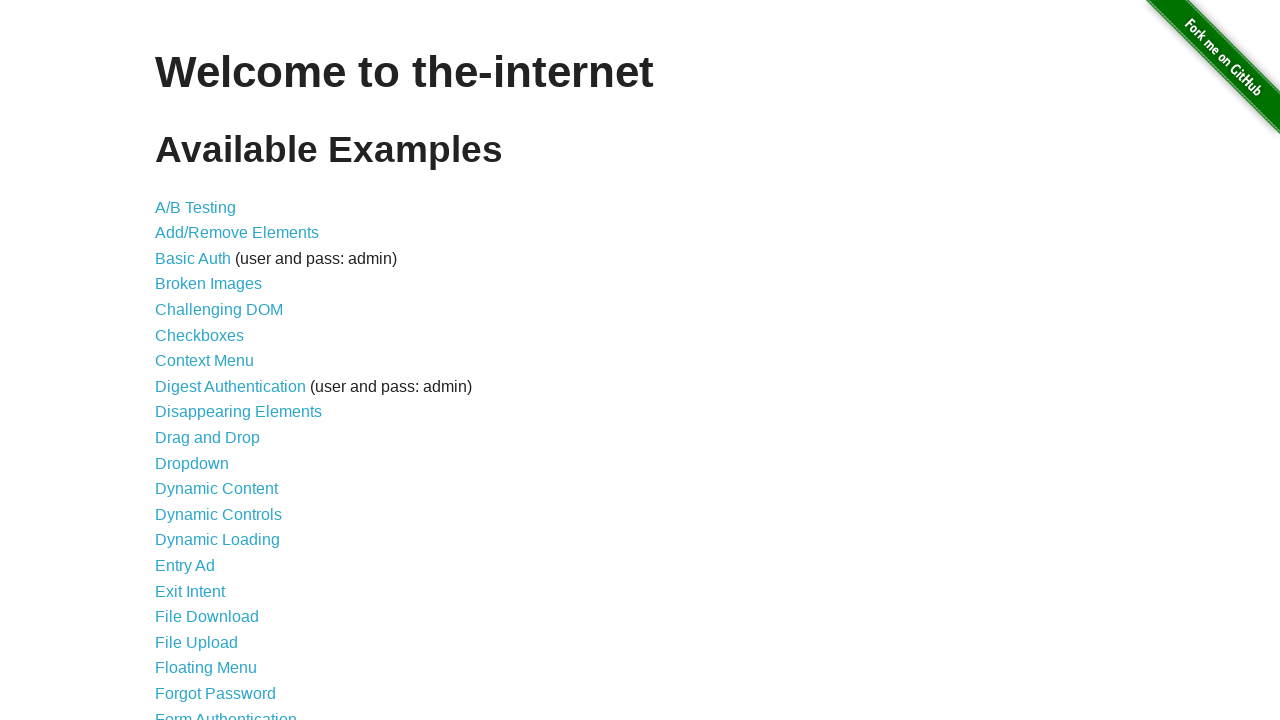

Clicked on 'Nested Frames' link at (210, 395) on text=Nested Frames
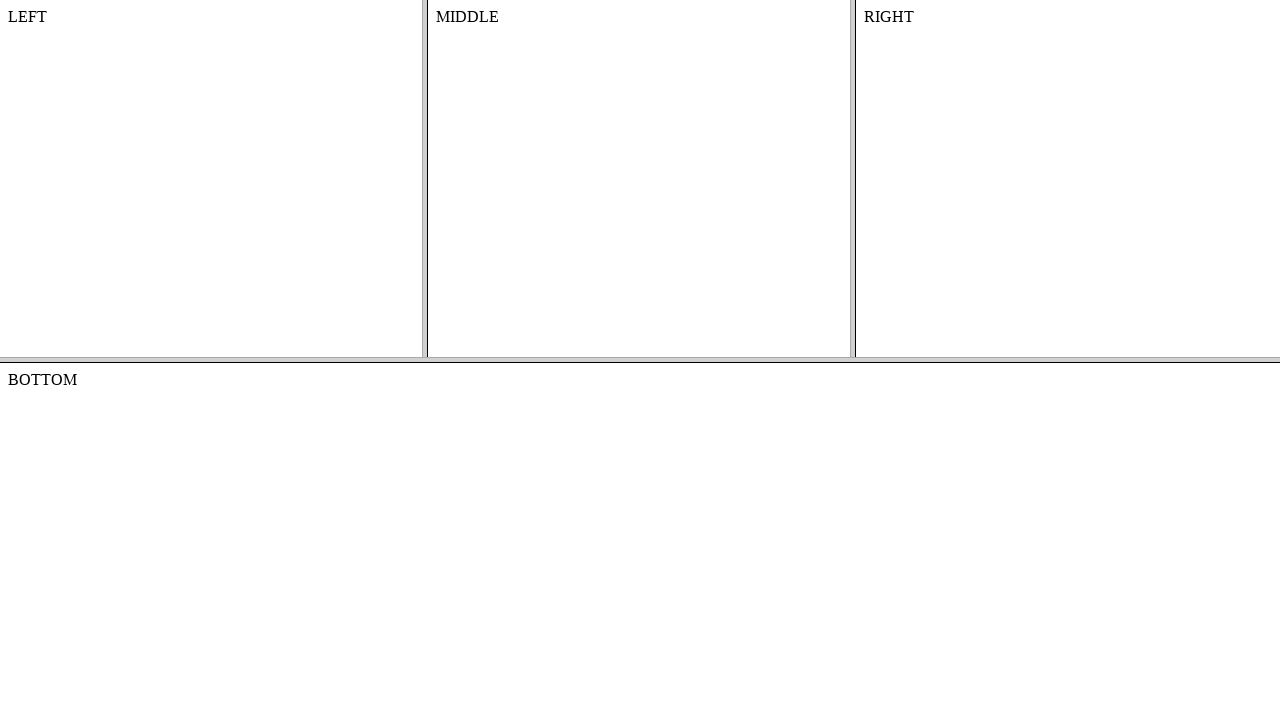

Located the top frame (first frameset)
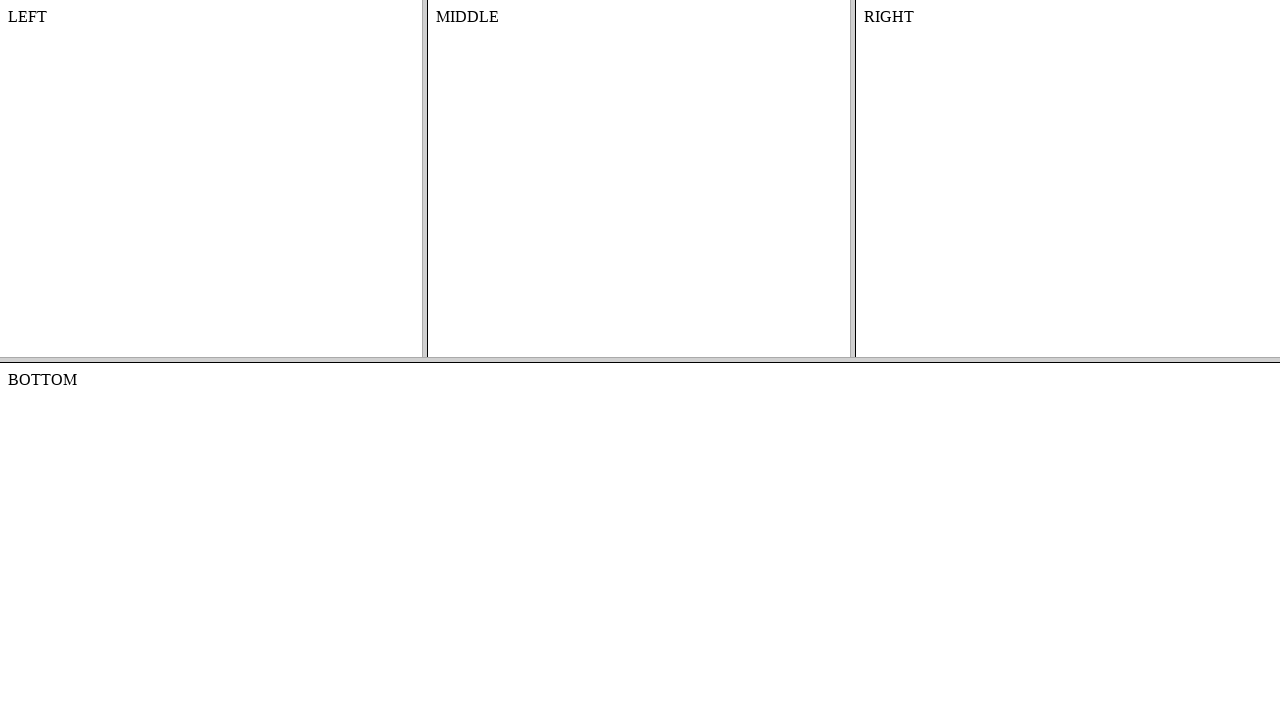

Located the middle frame (index 1) within the top frame
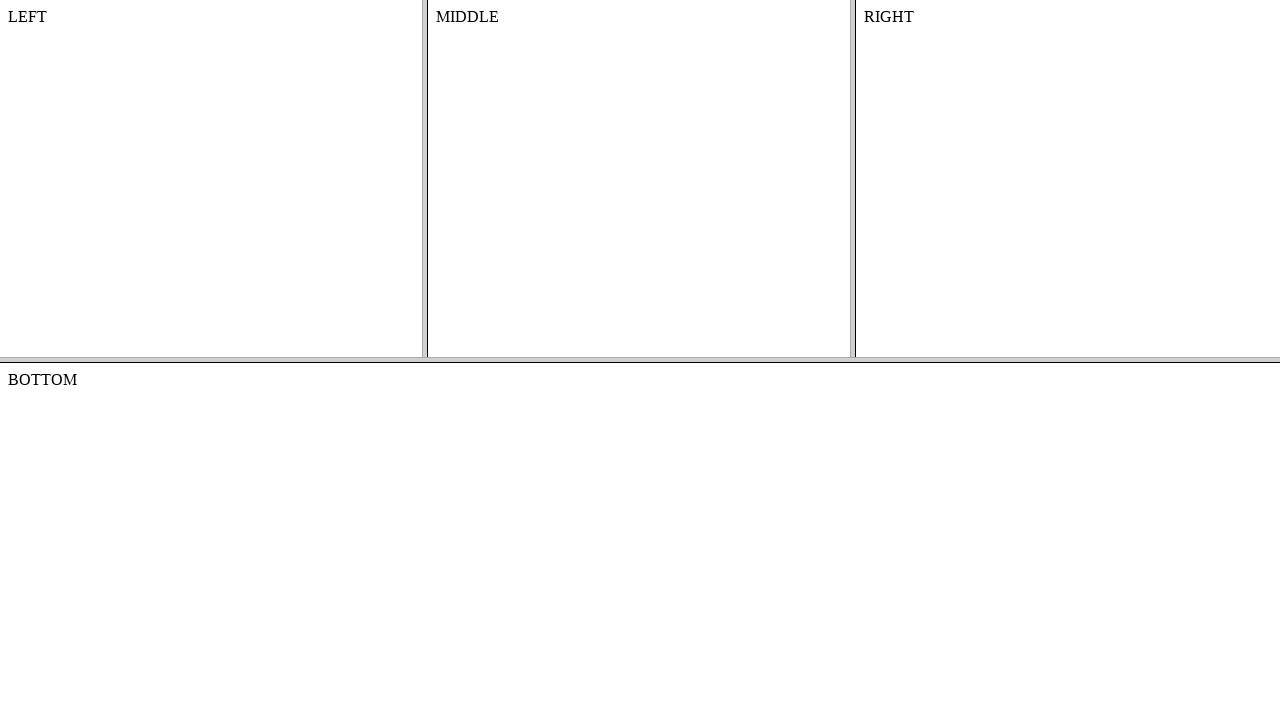

Retrieved content text from nested frame: 'MIDDLE'
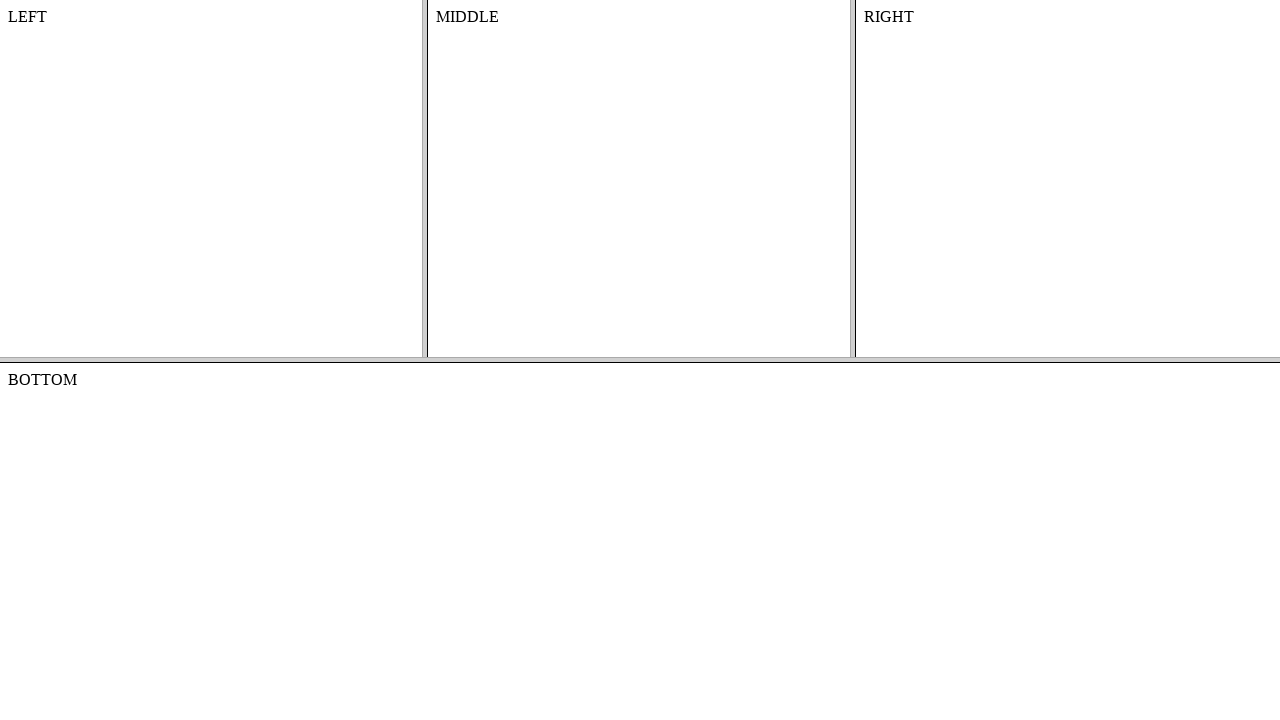

Printed content text to console
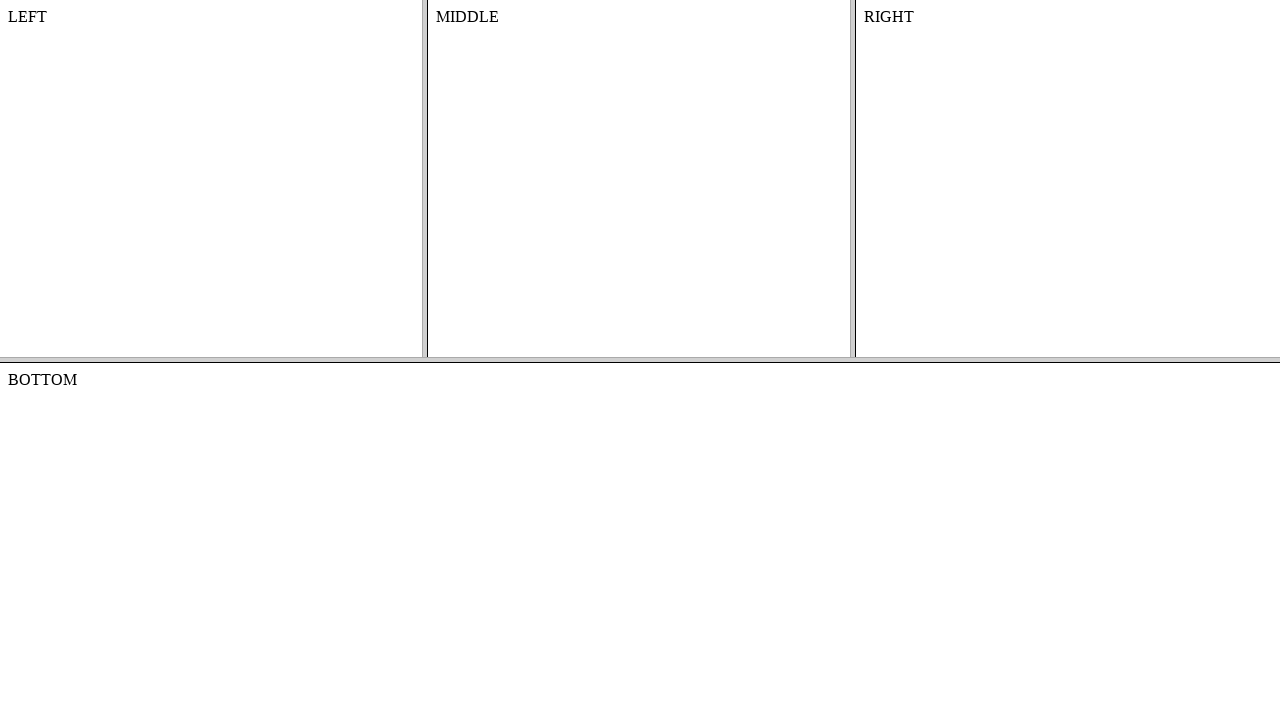

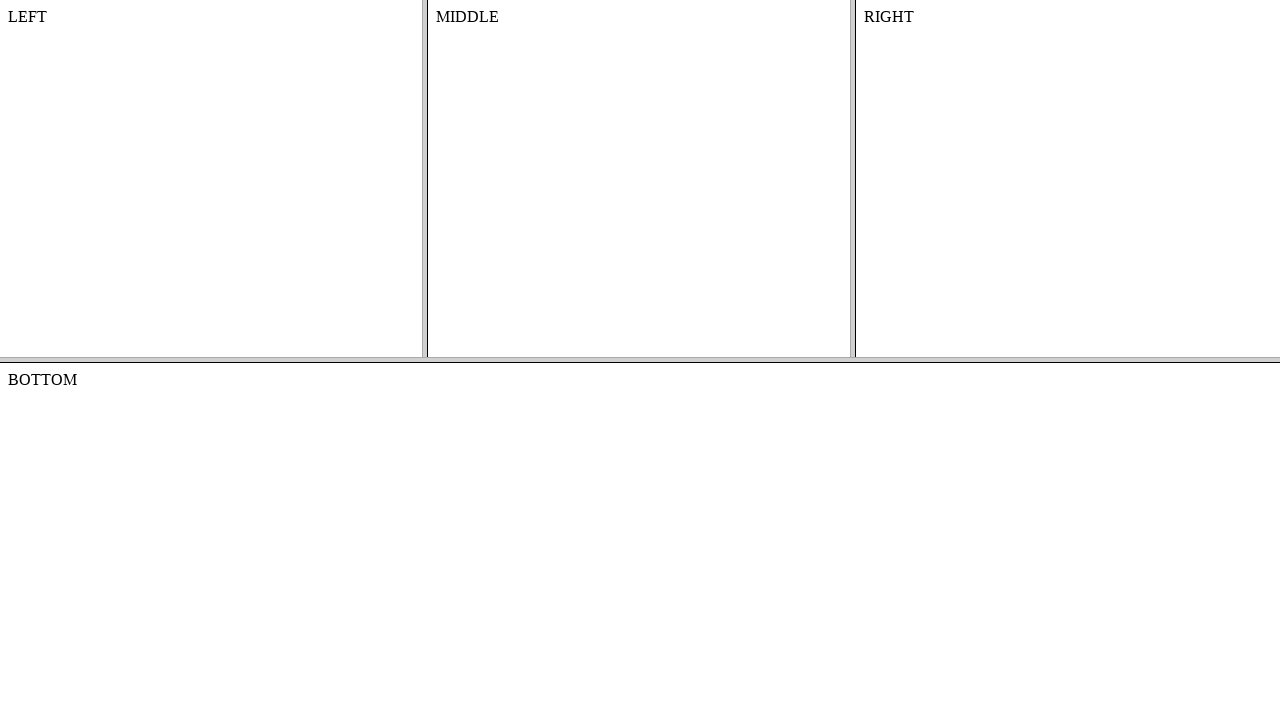